Tests registration form by filling in first name, last name, and email fields, then submitting the form and verifying success message

Starting URL: http://suninjuly.github.io/registration1.html

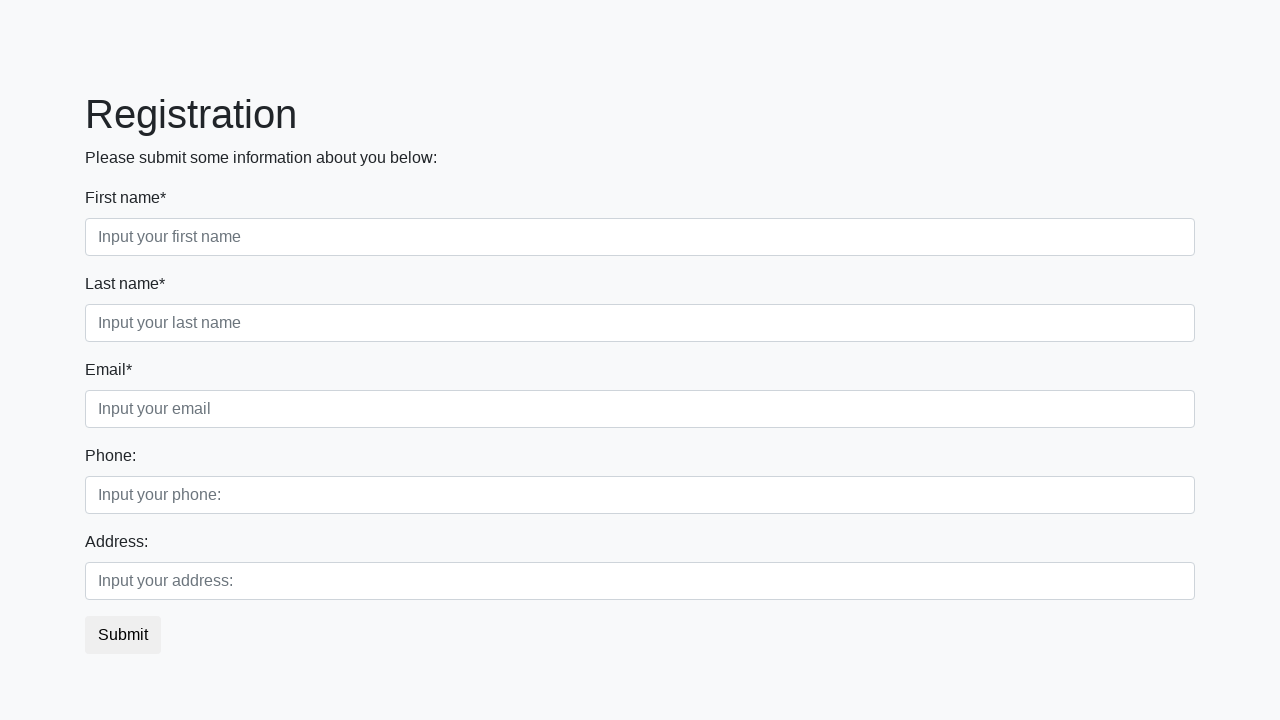

Navigated to registration form page
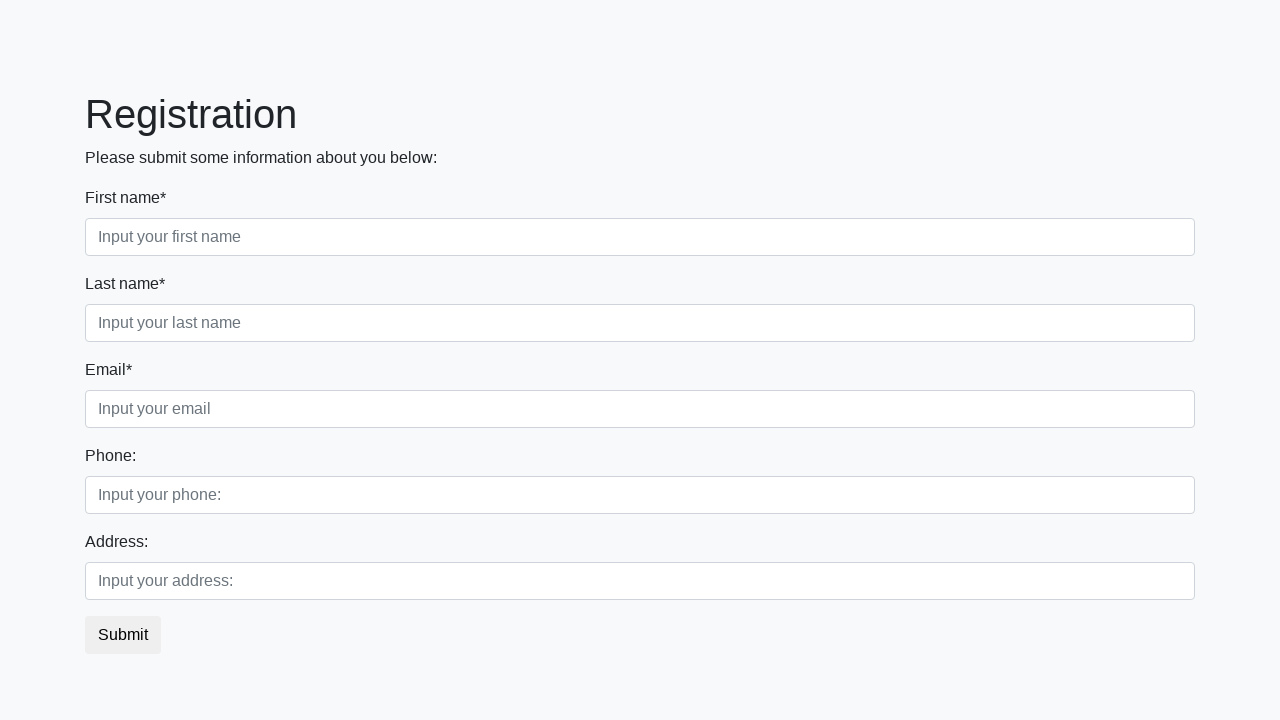

Filled first name field with 'Евгений' on .first_block .form-control.first
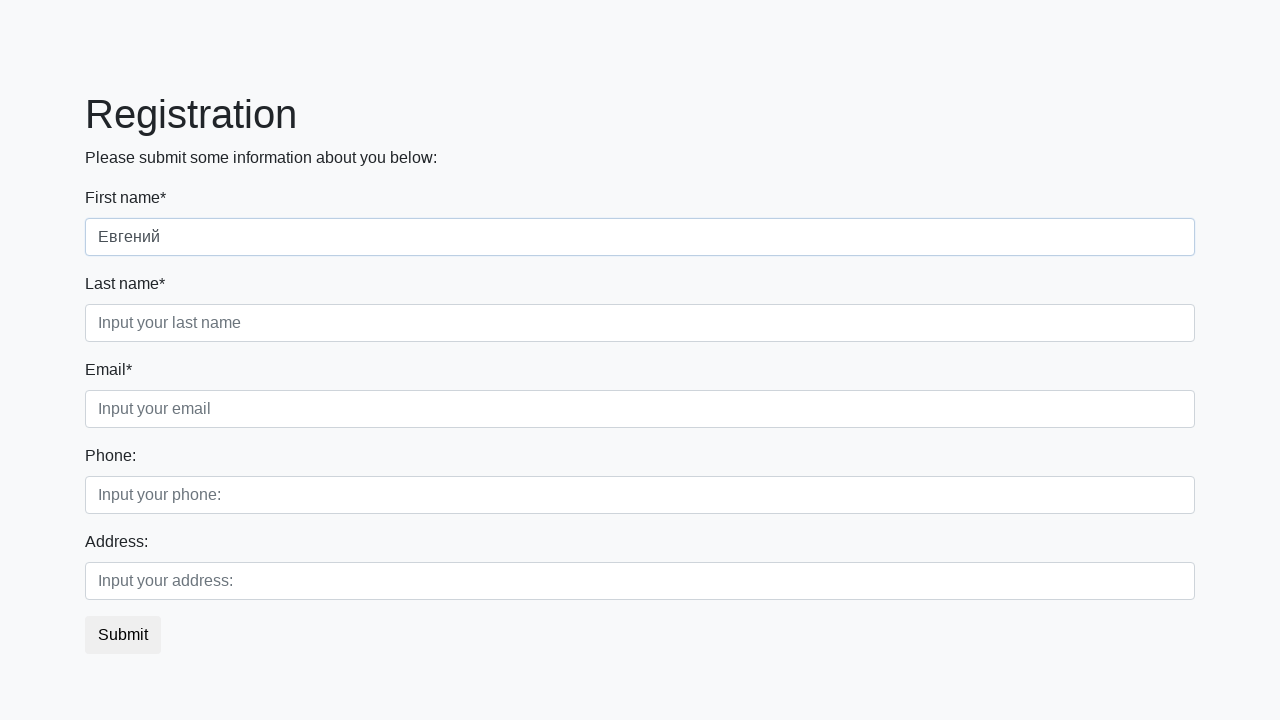

Filled last name field with 'Смоктуновский' on .first_block .form-control.second
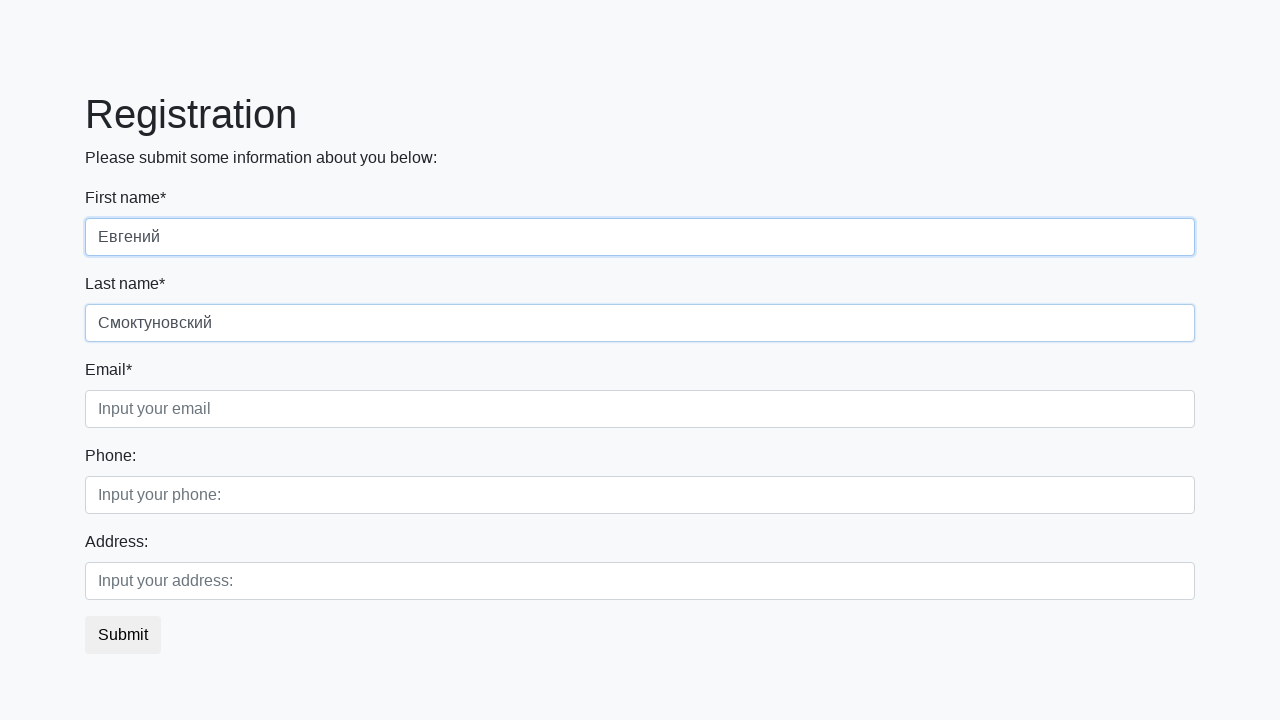

Filled email field with 'test@example.com' on .first_block .form-control.third
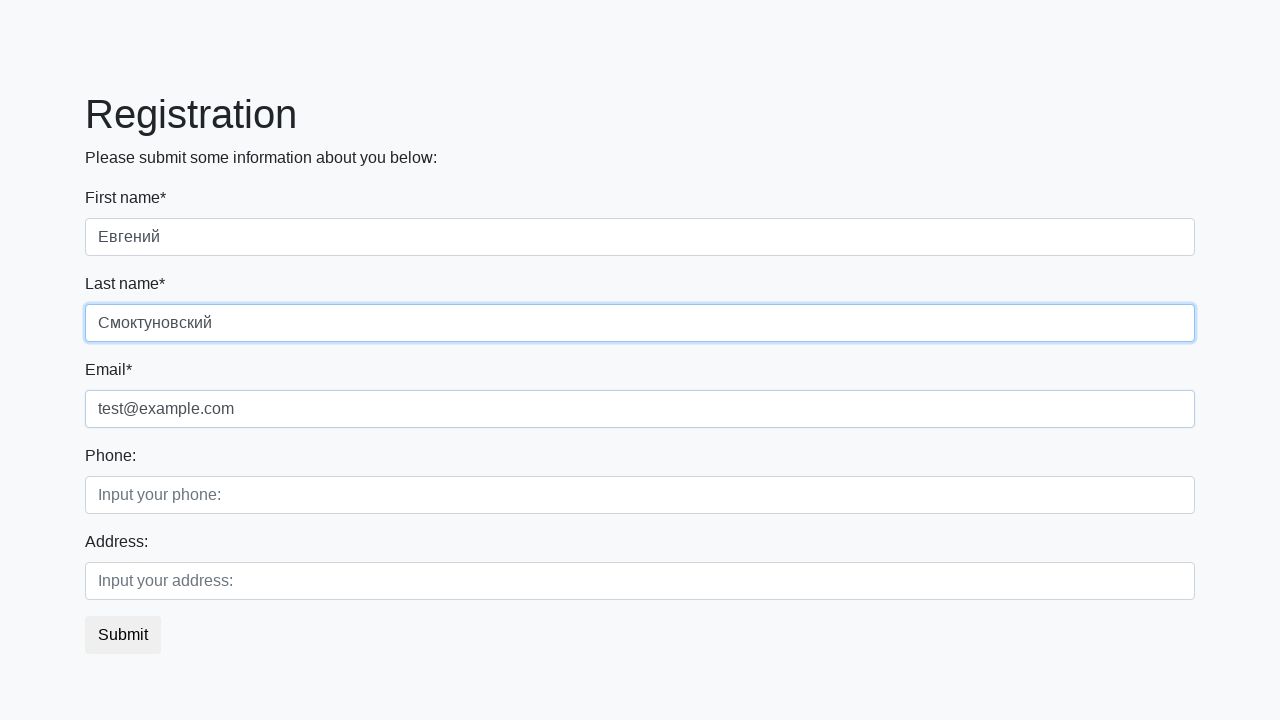

Clicked submit button to register at (123, 635) on .btn.btn-default
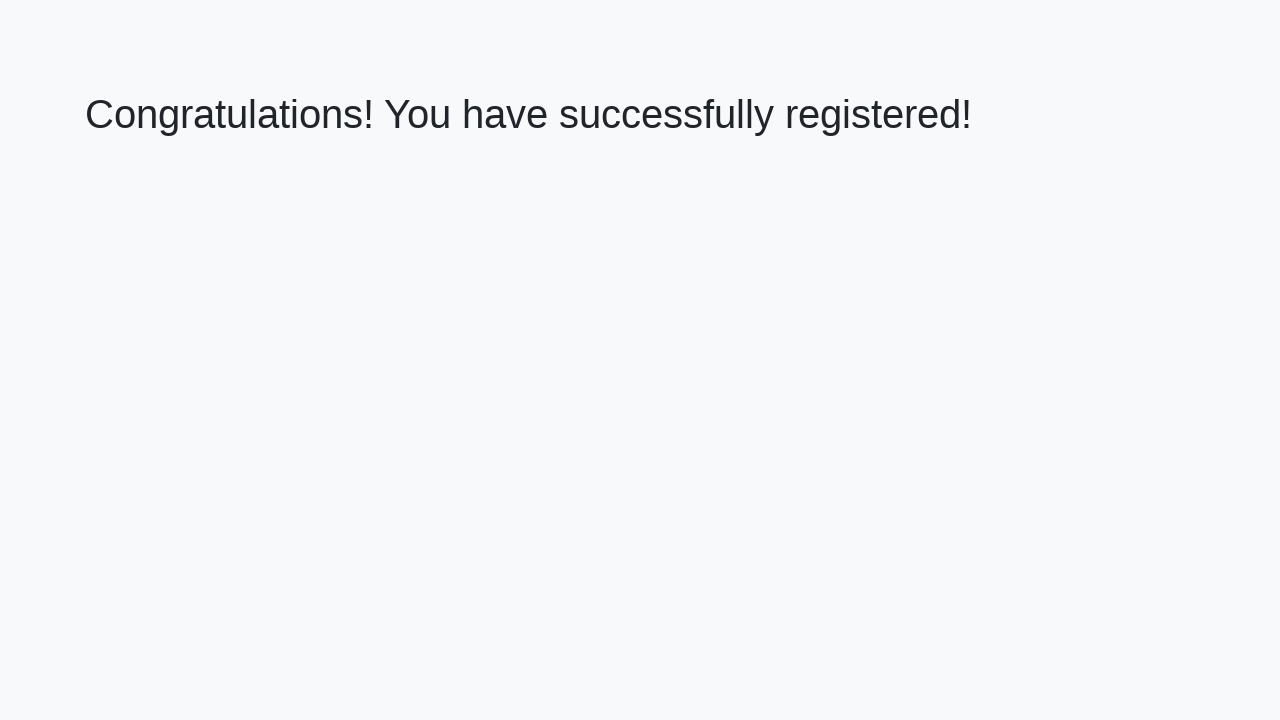

Success message heading loaded
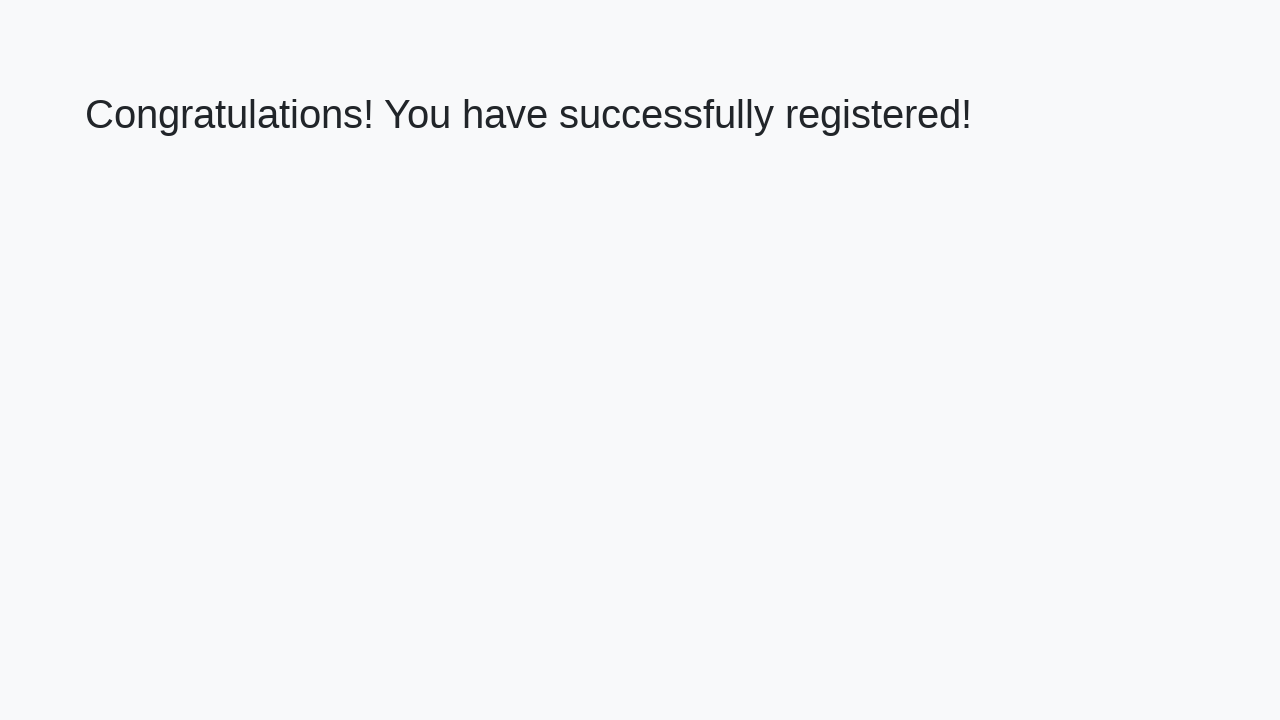

Retrieved success message text: 'Congratulations! You have successfully registered!'
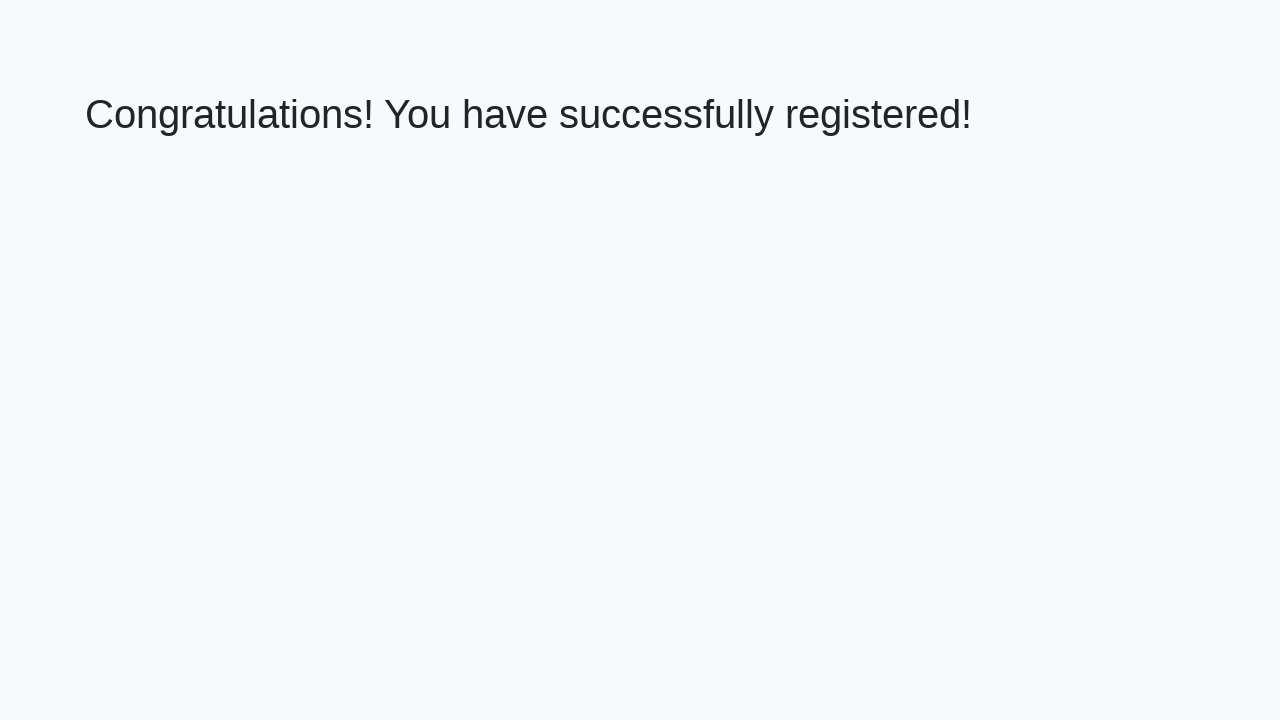

Verified success message matches expected text
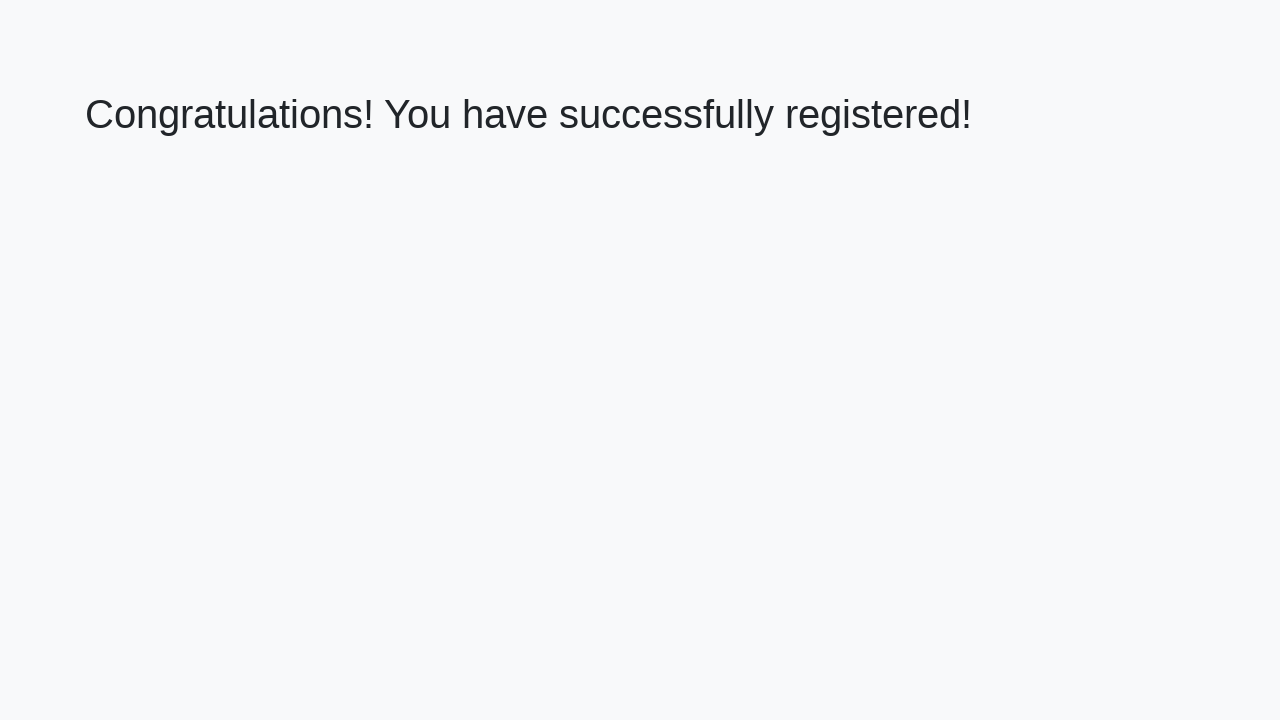

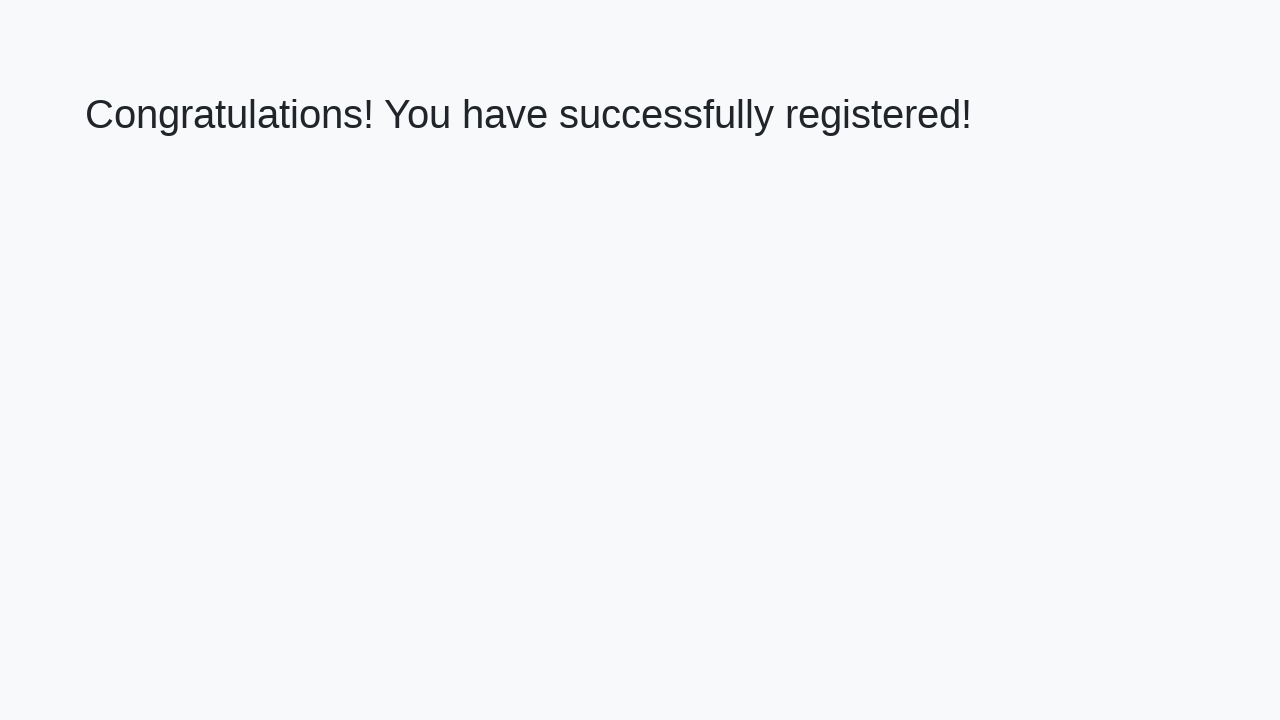